Navigates to Demoblaze website and interacts with product category links by verifying their visibility and text content

Starting URL: https://www.demoblaze.com/

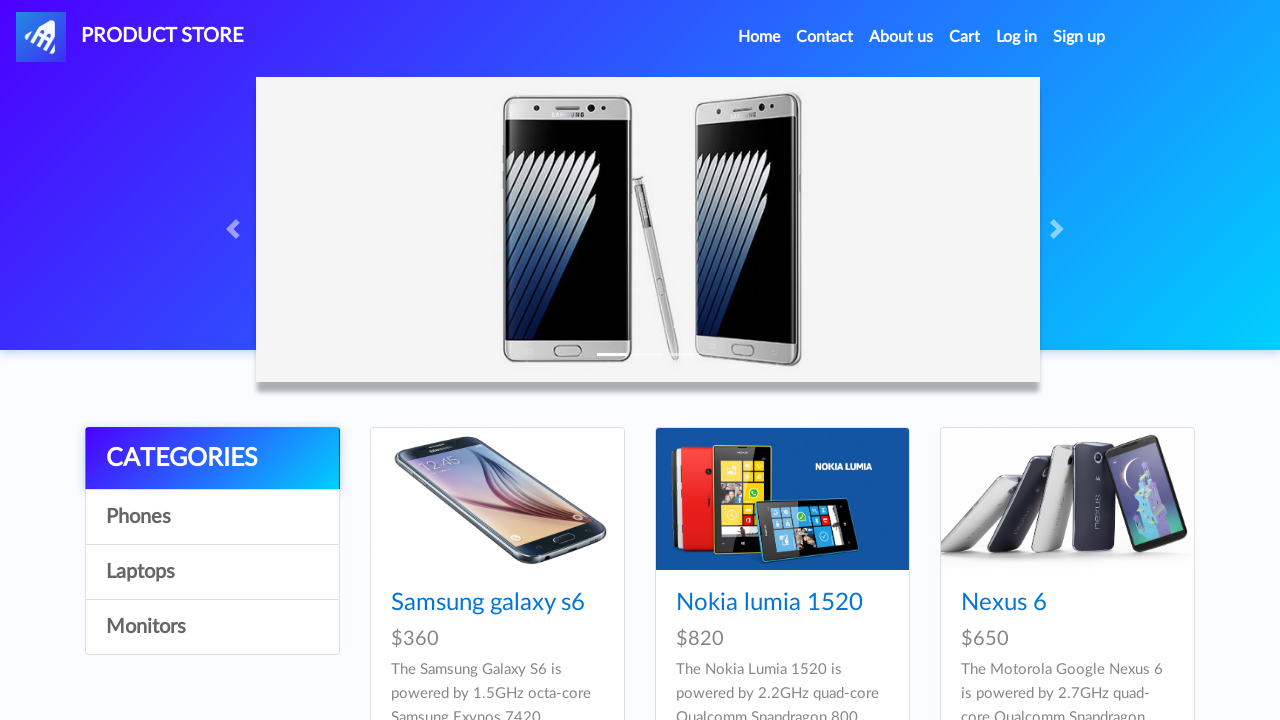

Waited for category links to load
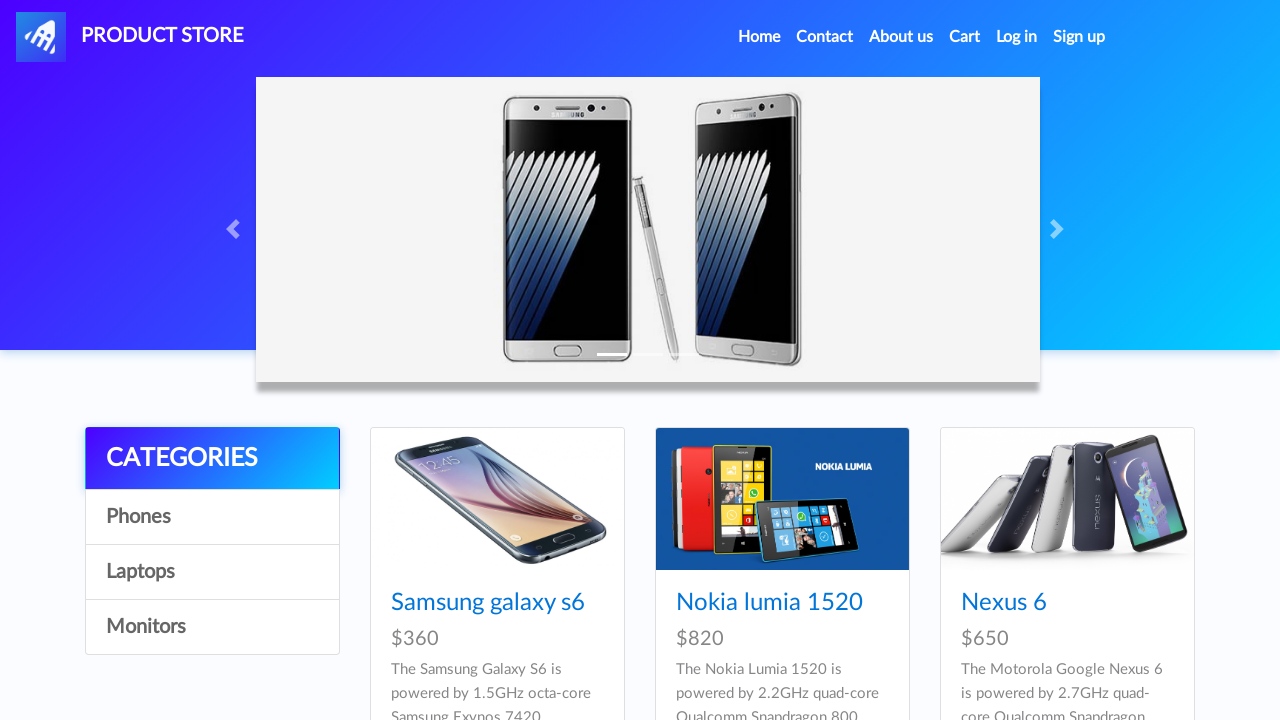

Retrieved all category links from the list group
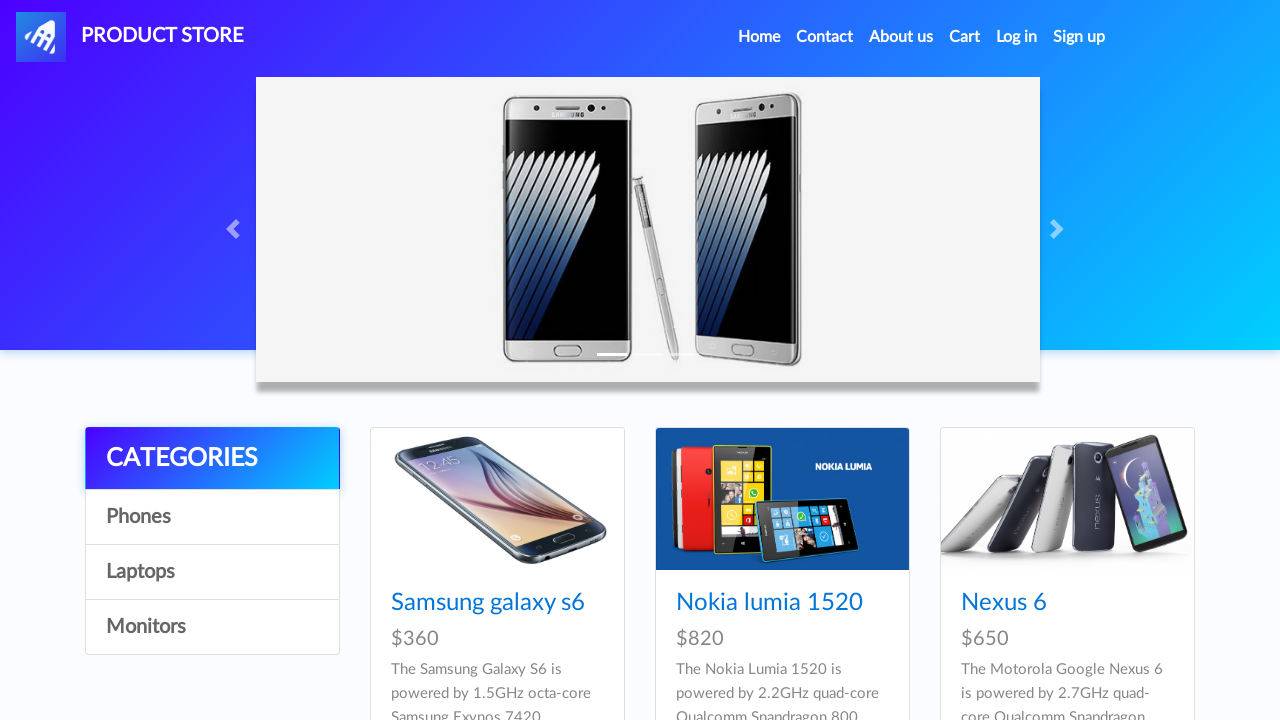

Located the second category element (Phones)
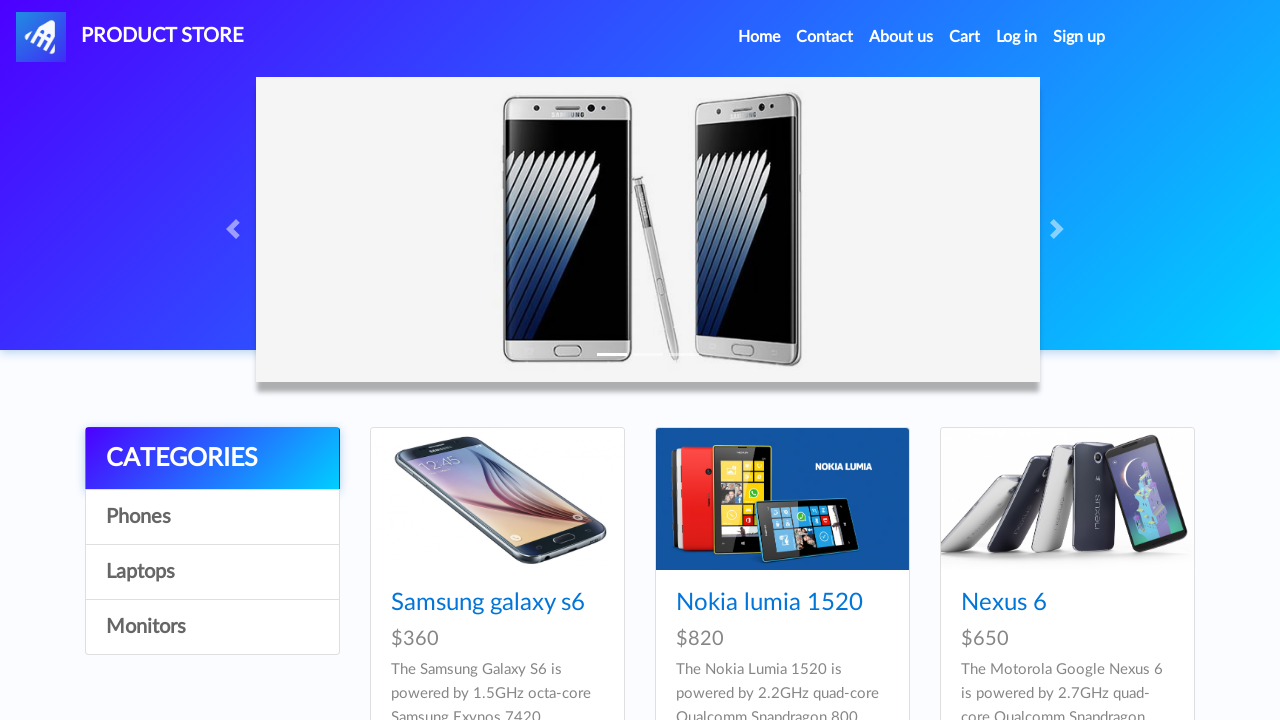

Verified that the second category is visible
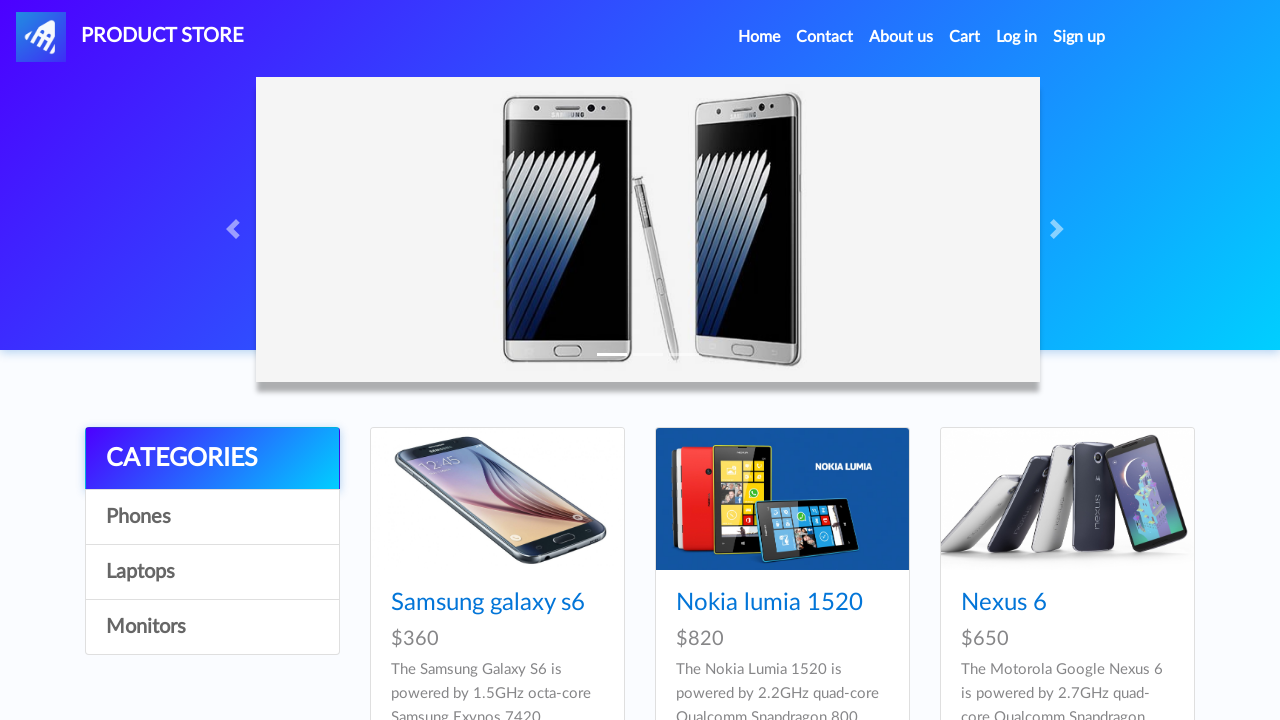

Verified that the second category is enabled
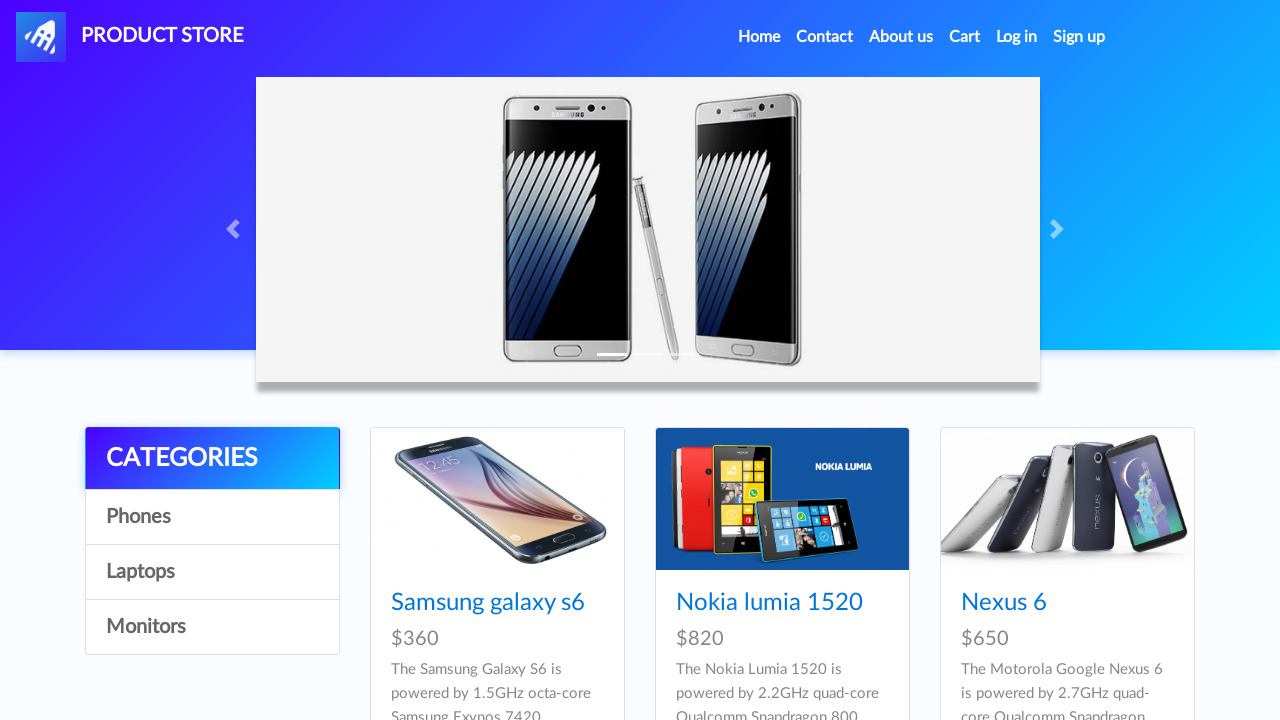

Retrieved the text content of the second category
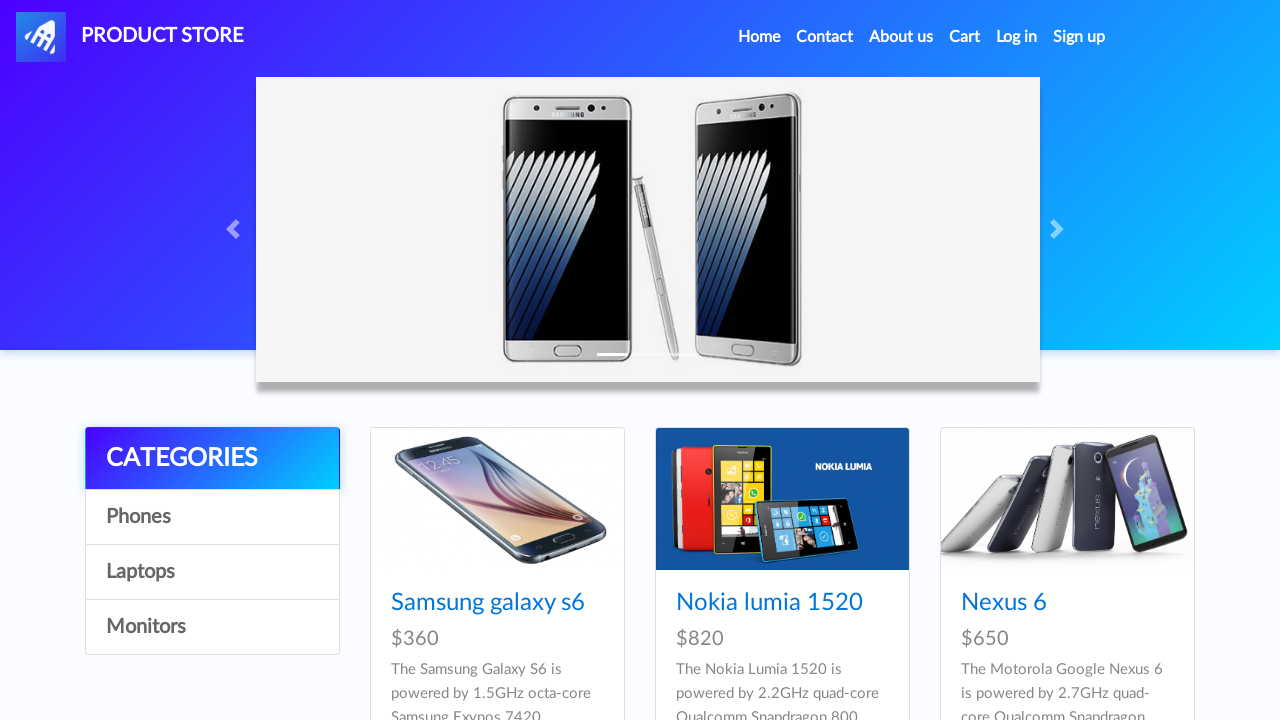

Verified that the second category text is 'Phones'
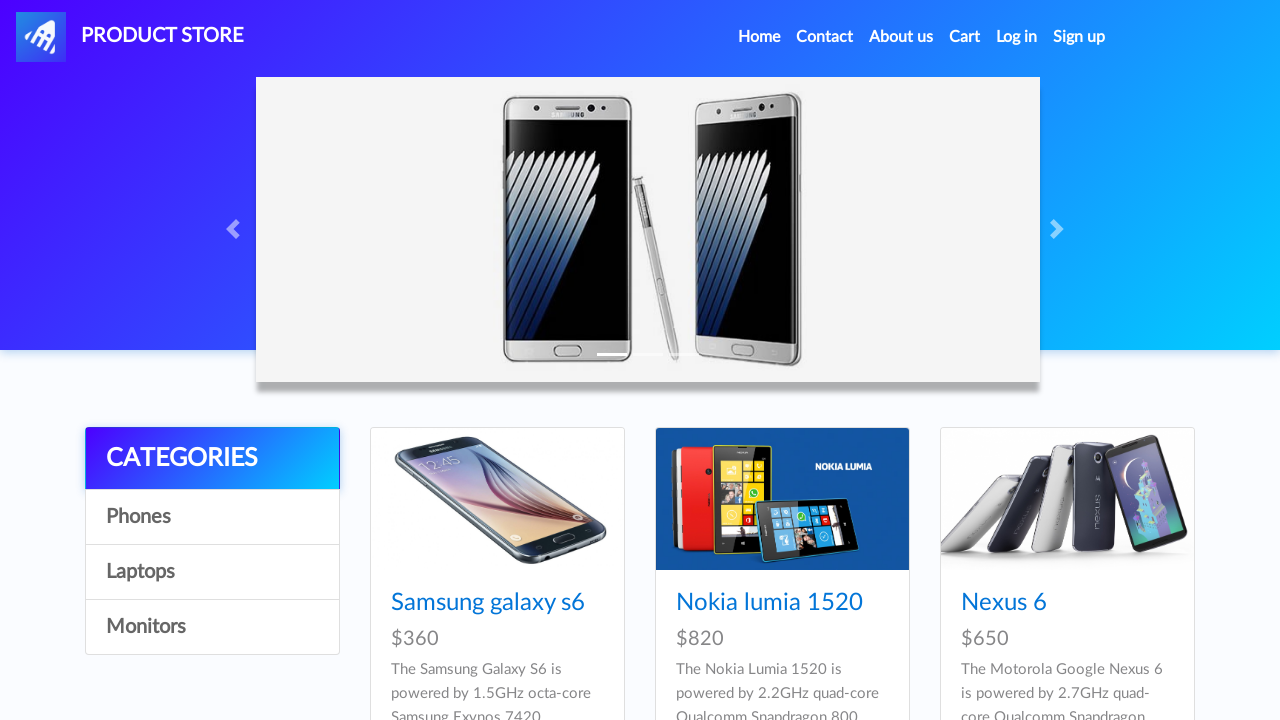

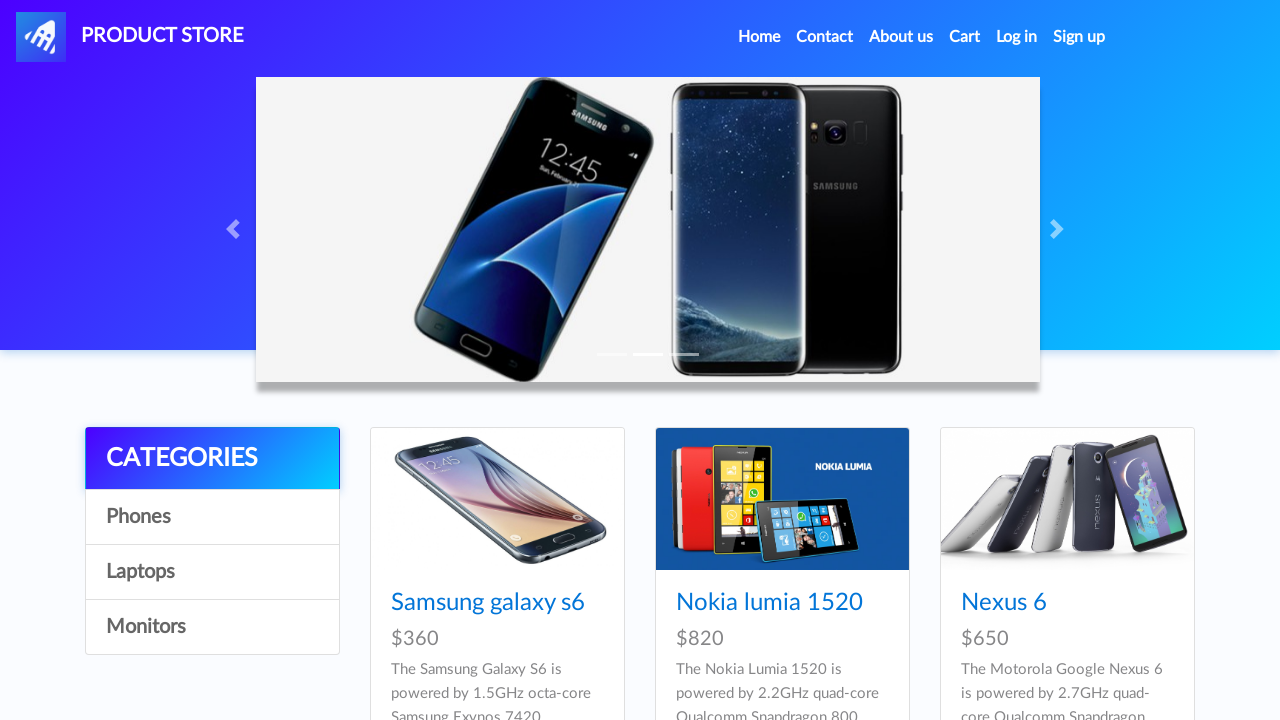